Tests a verification flow by clicking a verify button and checking that a success message appears on the page.

Starting URL: http://suninjuly.github.io/wait1.html

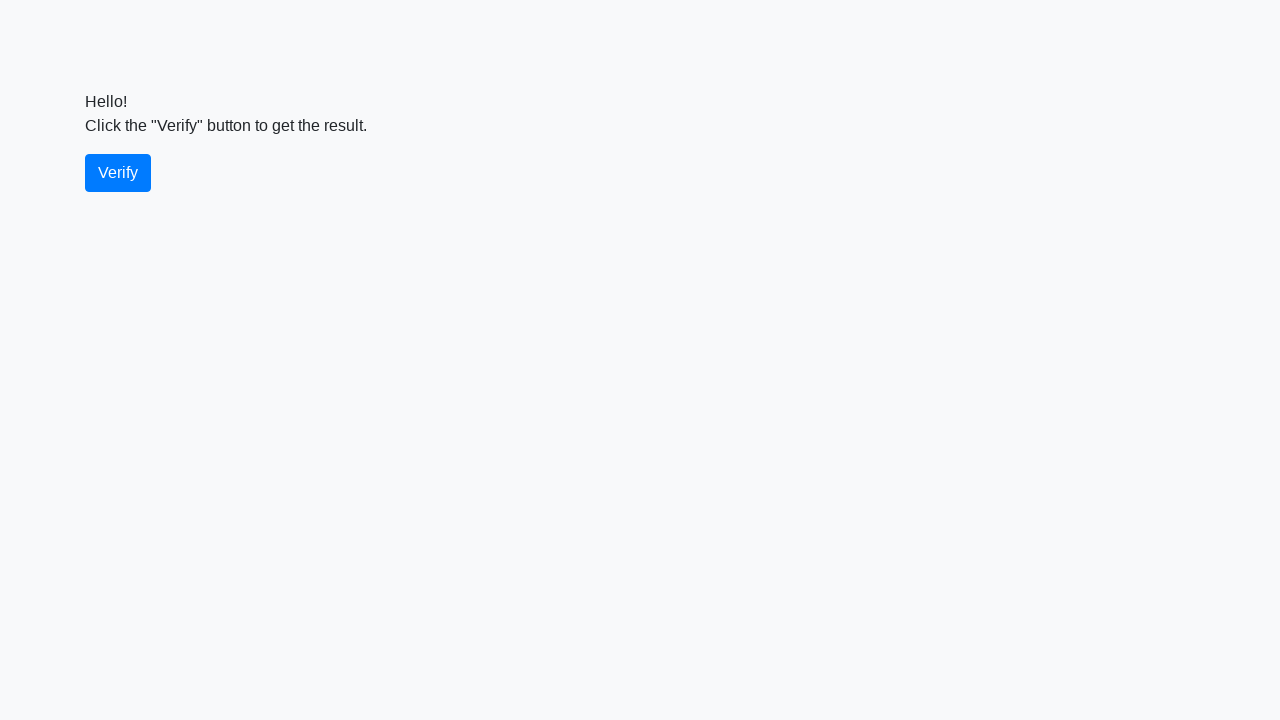

Clicked the verify button at (118, 173) on #verify
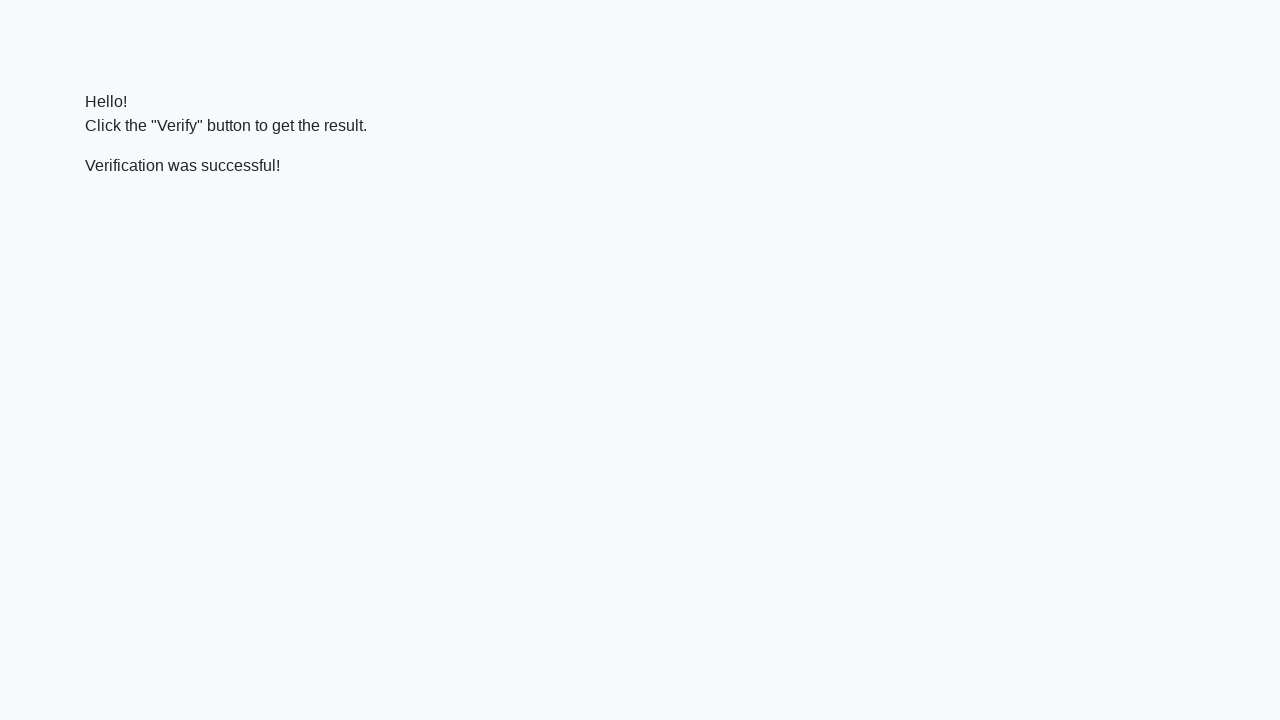

Success message appeared on the page
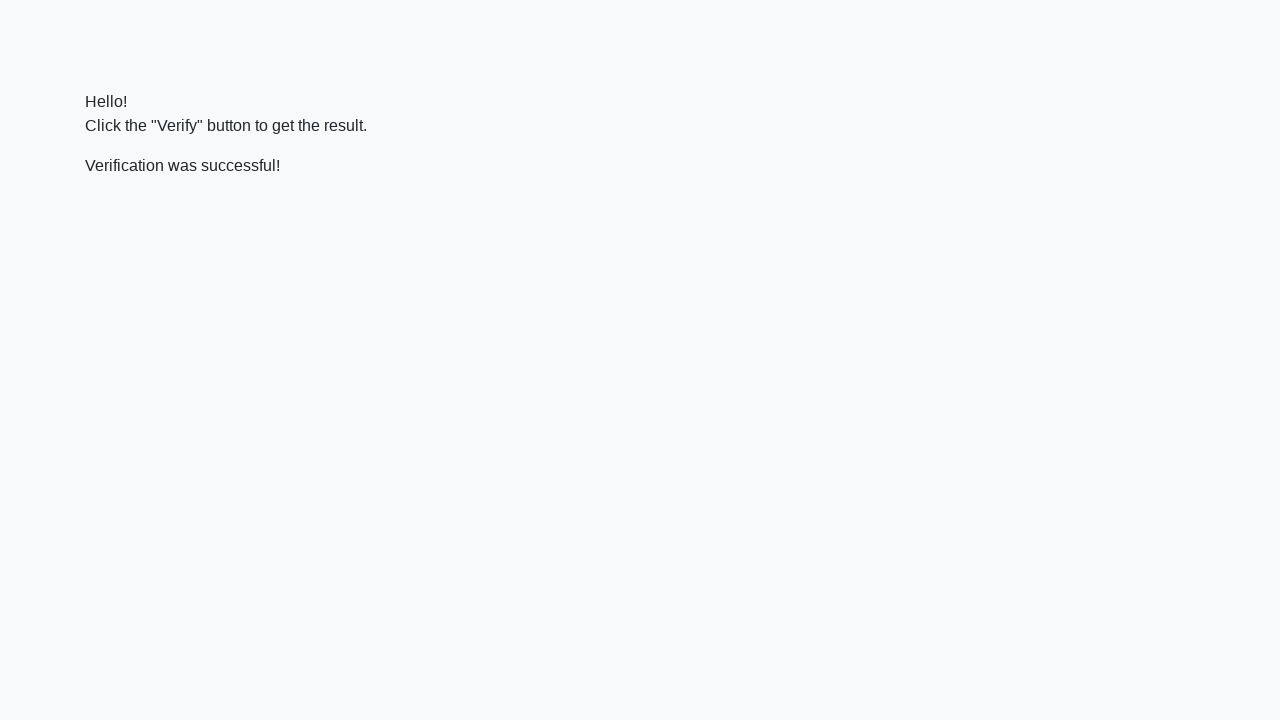

Verified that success message contains 'successful'
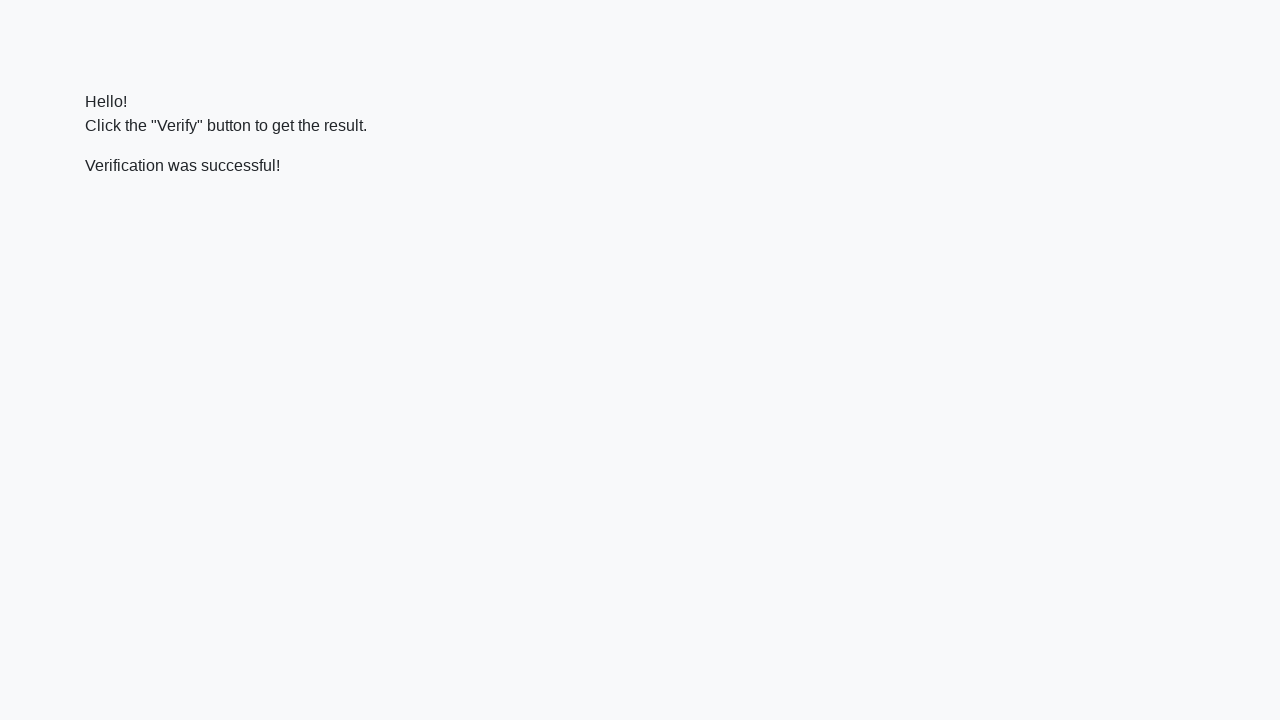

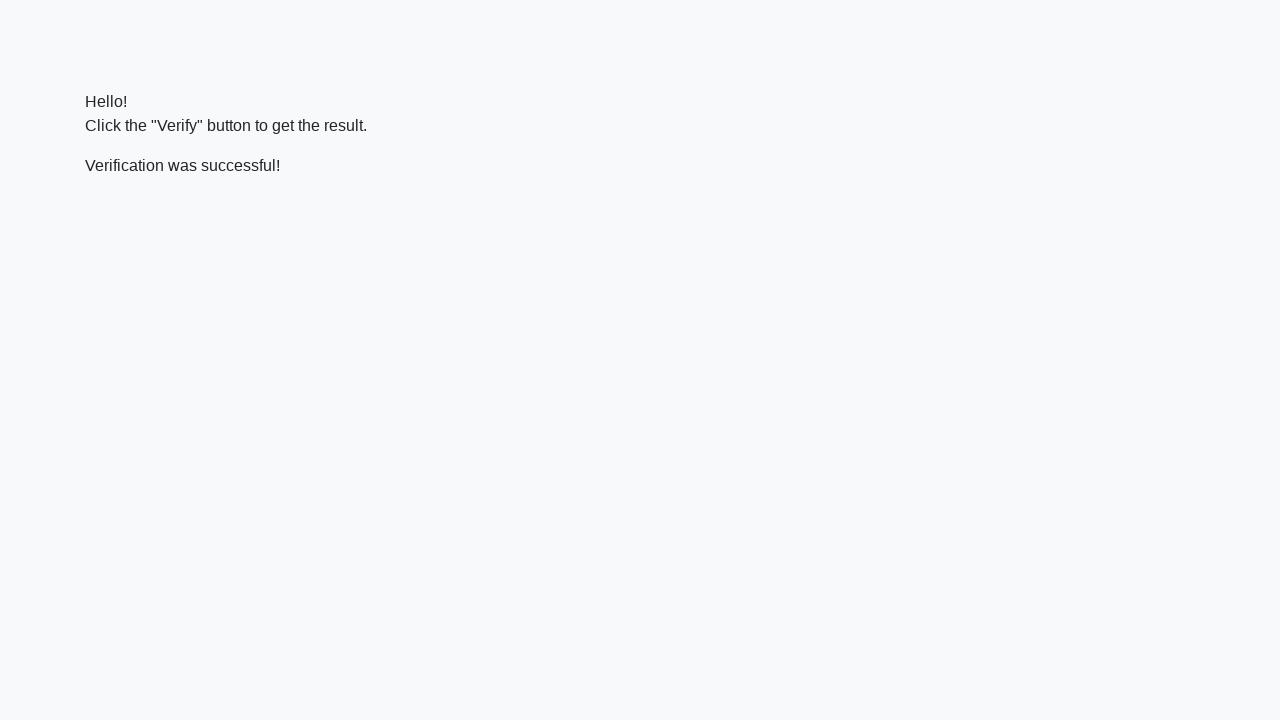